Tests date picker functionality by selecting a specific month, year, and date from dropdown menus

Starting URL: https://testautomationpractice.blogspot.com/

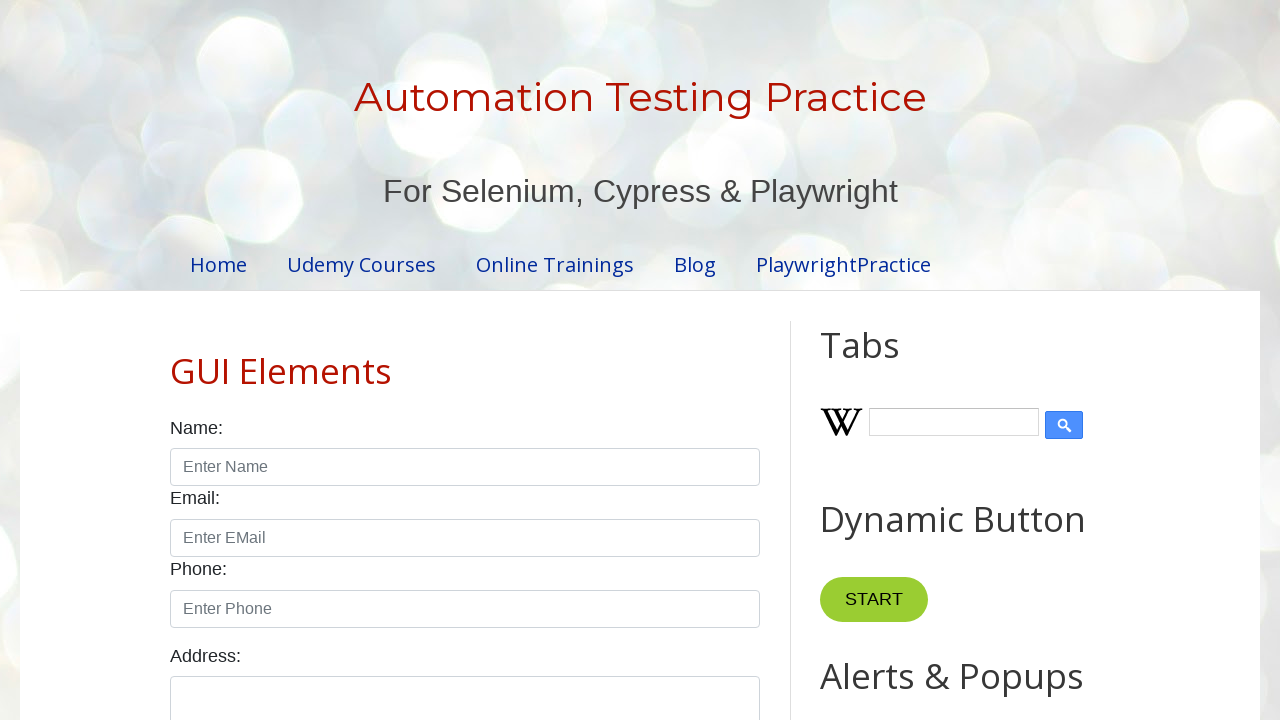

Clicked on date input field to open date picker at (520, 360) on #txtDate
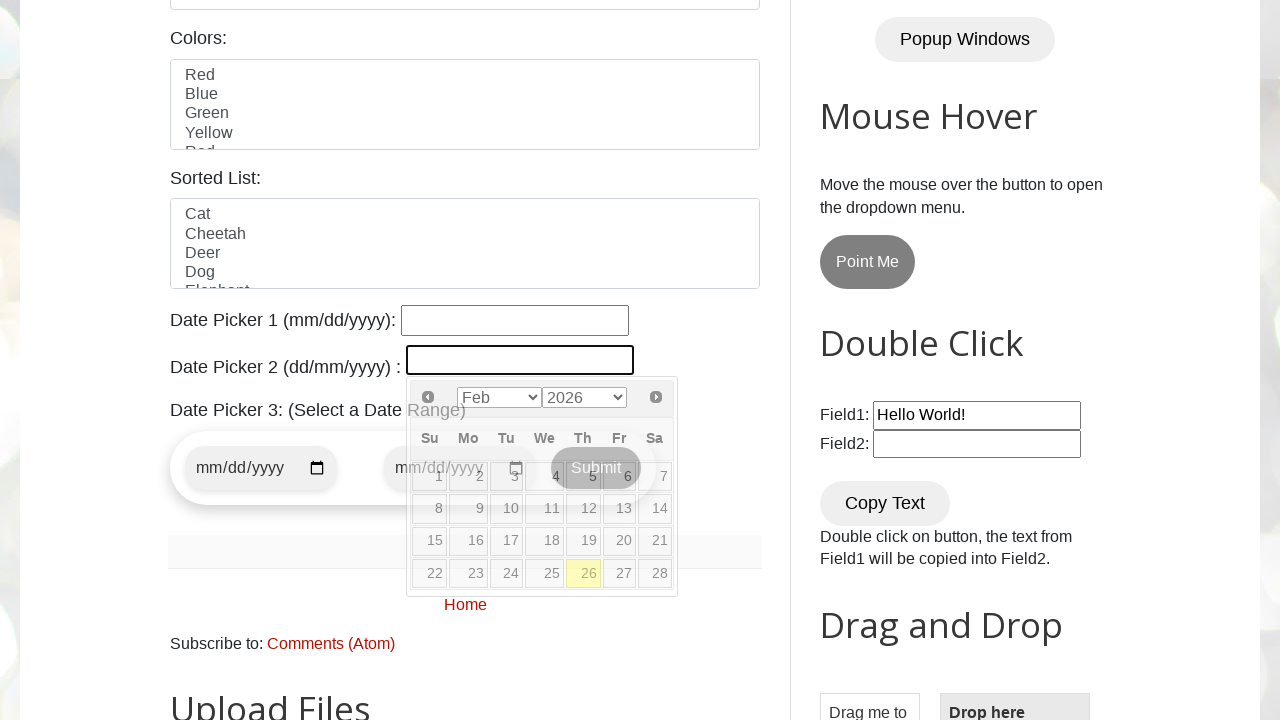

Selected January from month dropdown on select[aria-label='Select month']
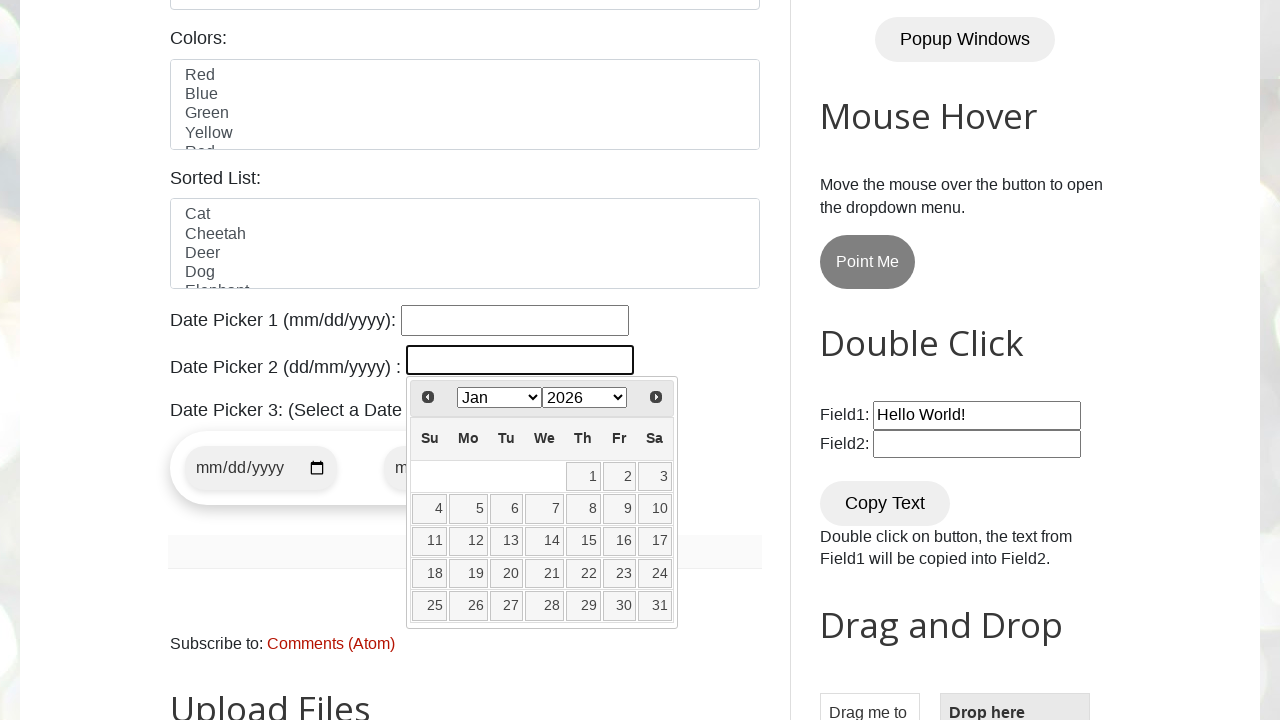

Selected 2026 from year dropdown on select[aria-label='Select year']
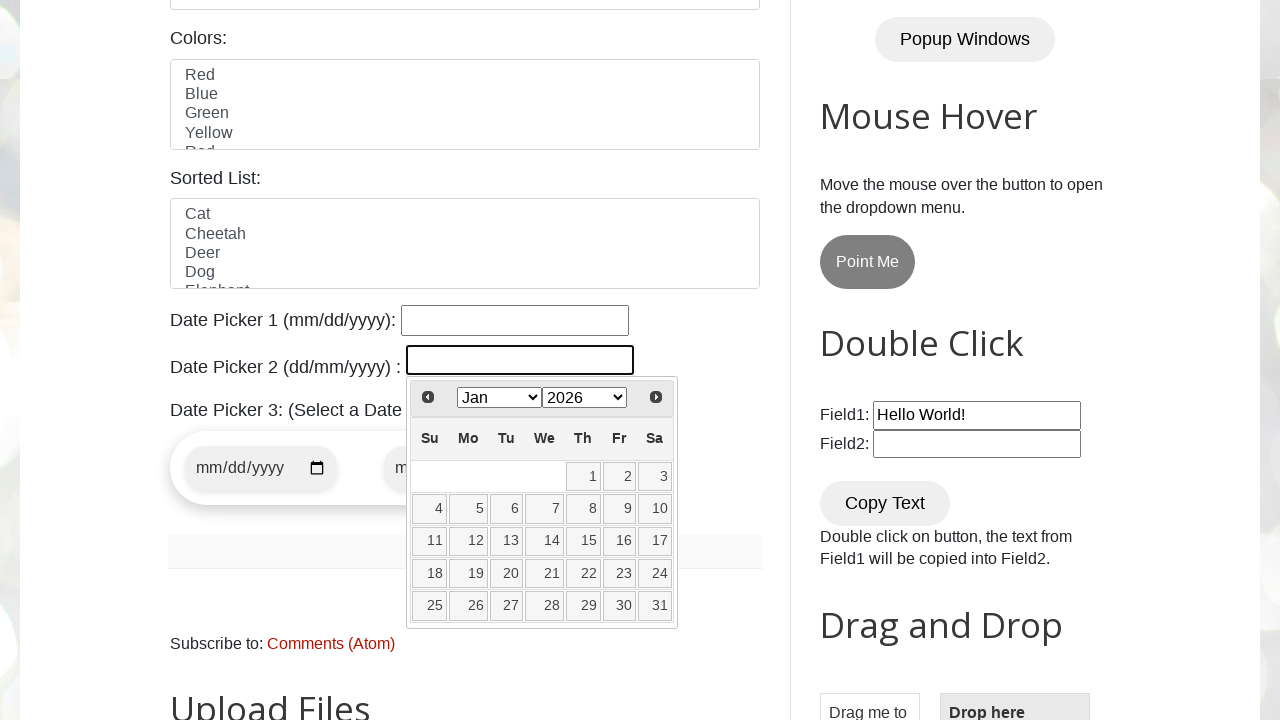

Clicked on date 27 to complete date selection at (507, 606) on a[data-date='27']
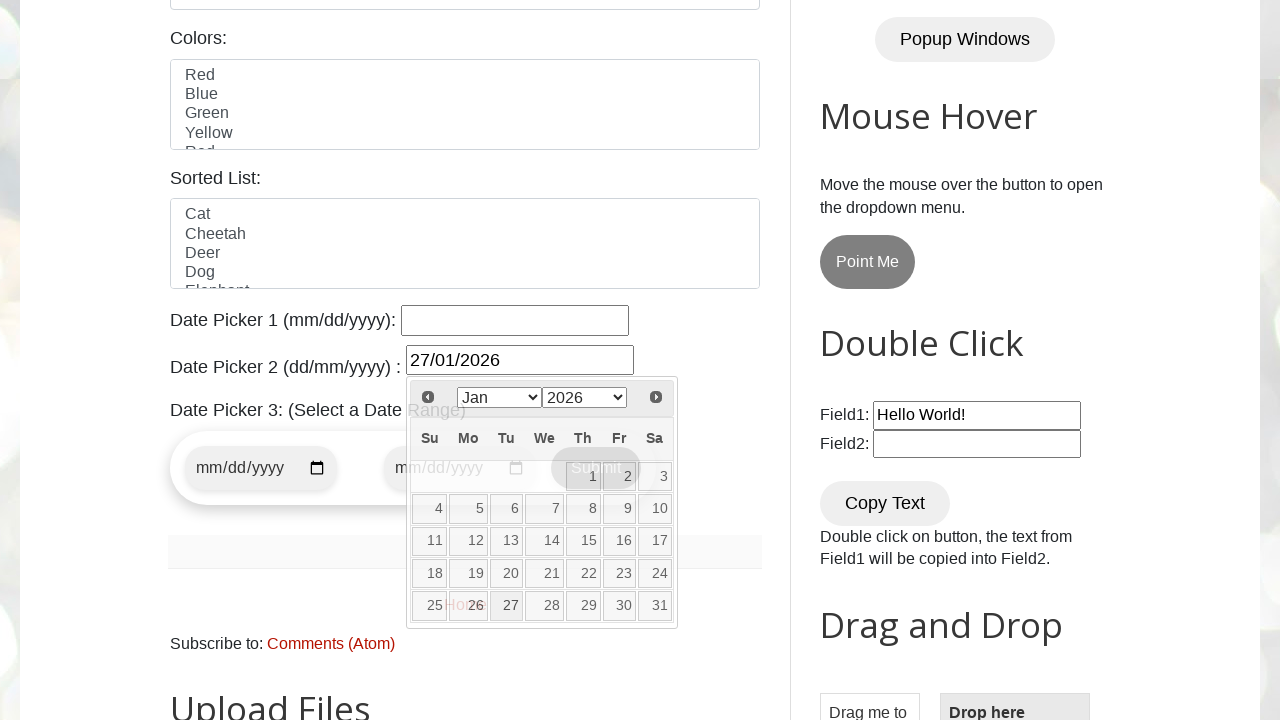

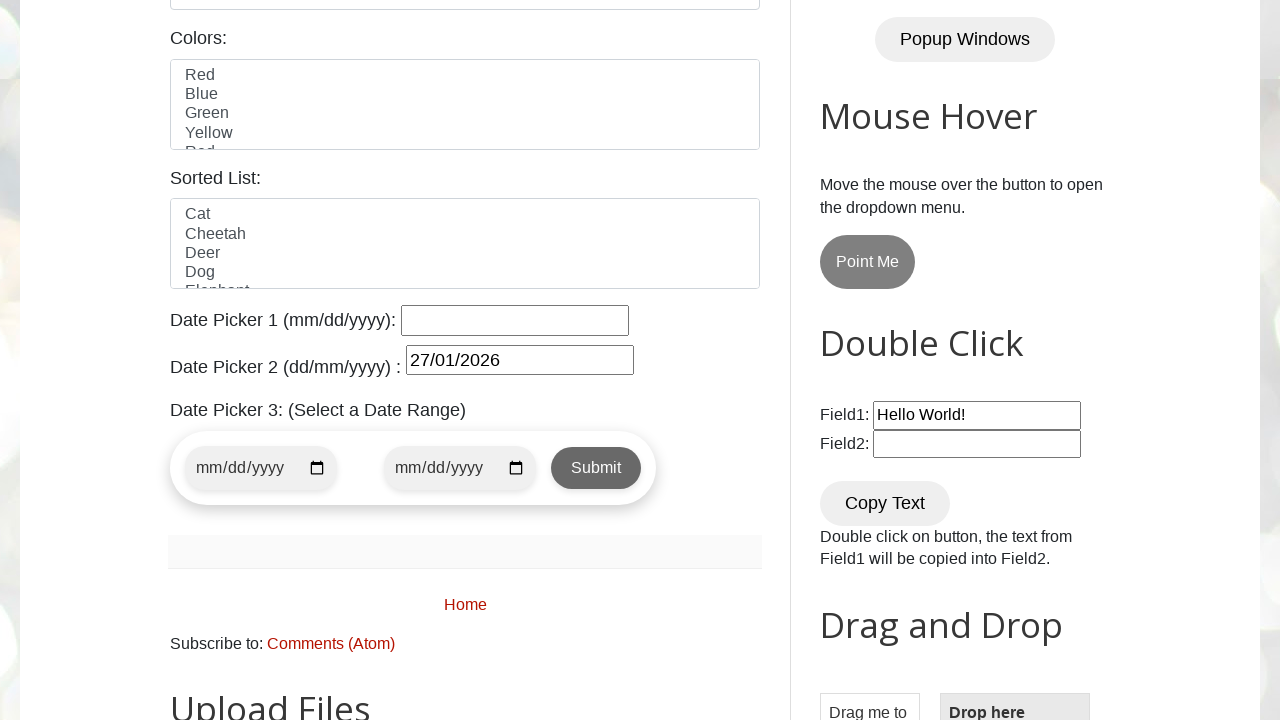